Tests radio button selection in a Google Form, specifically selecting the "Cần Thơ" option

Starting URL: https://docs.google.com/forms/d/e/1FAIpQLSfiypnd69zhuDkjKgqvpID9kwO29UCzeCVrGGtbNPZXQok0jA/viewform

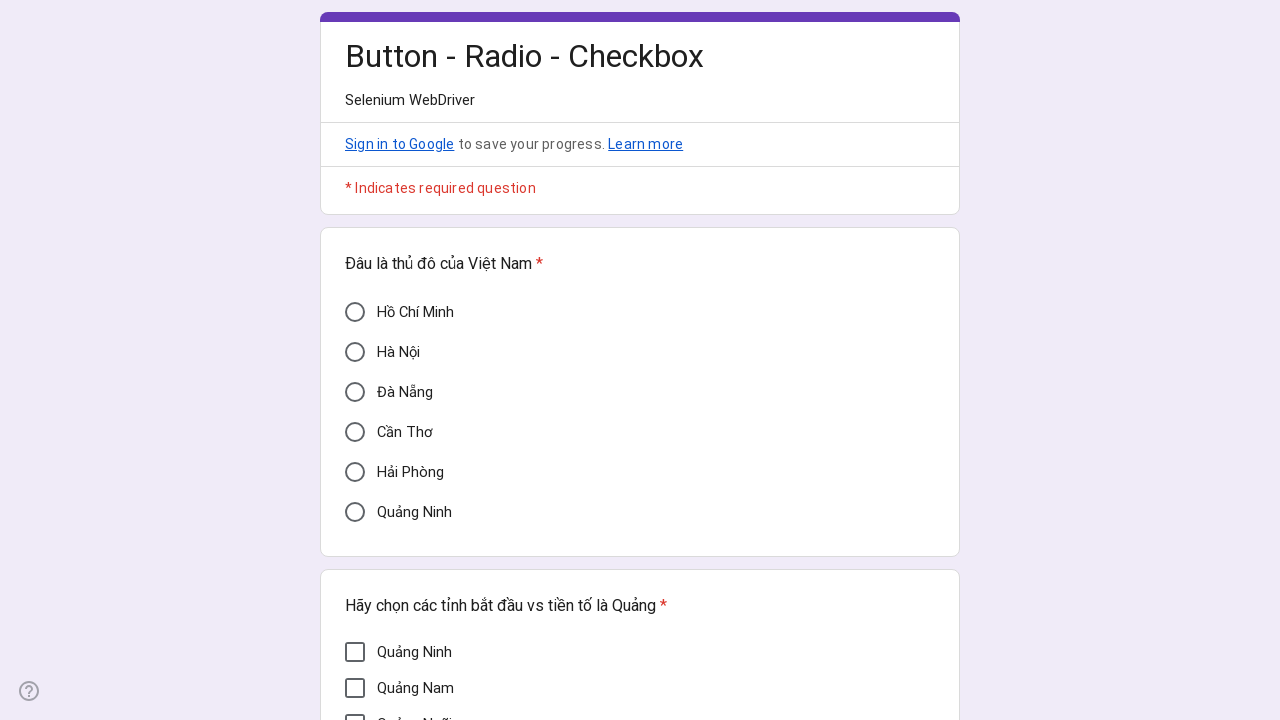

Clicked on 'Cần Thơ' radio button option at (355, 432) on div[data-value='Cần Thơ'][aria-checked='false']
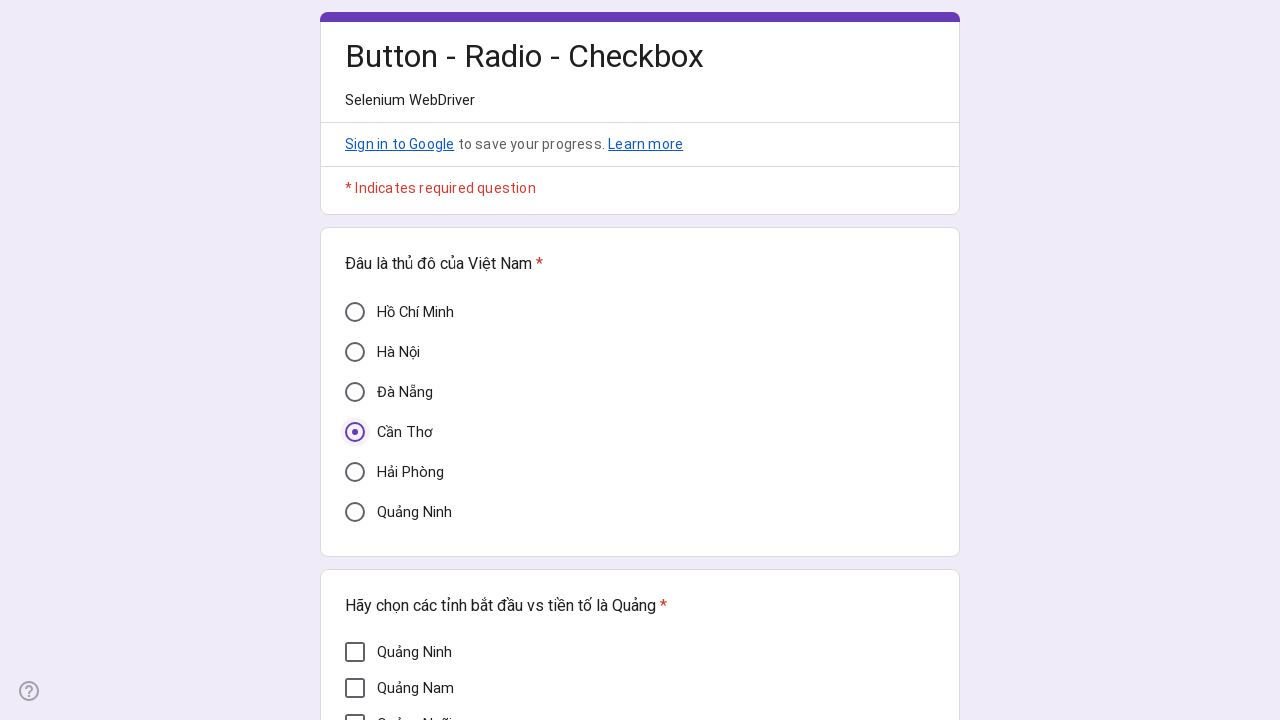

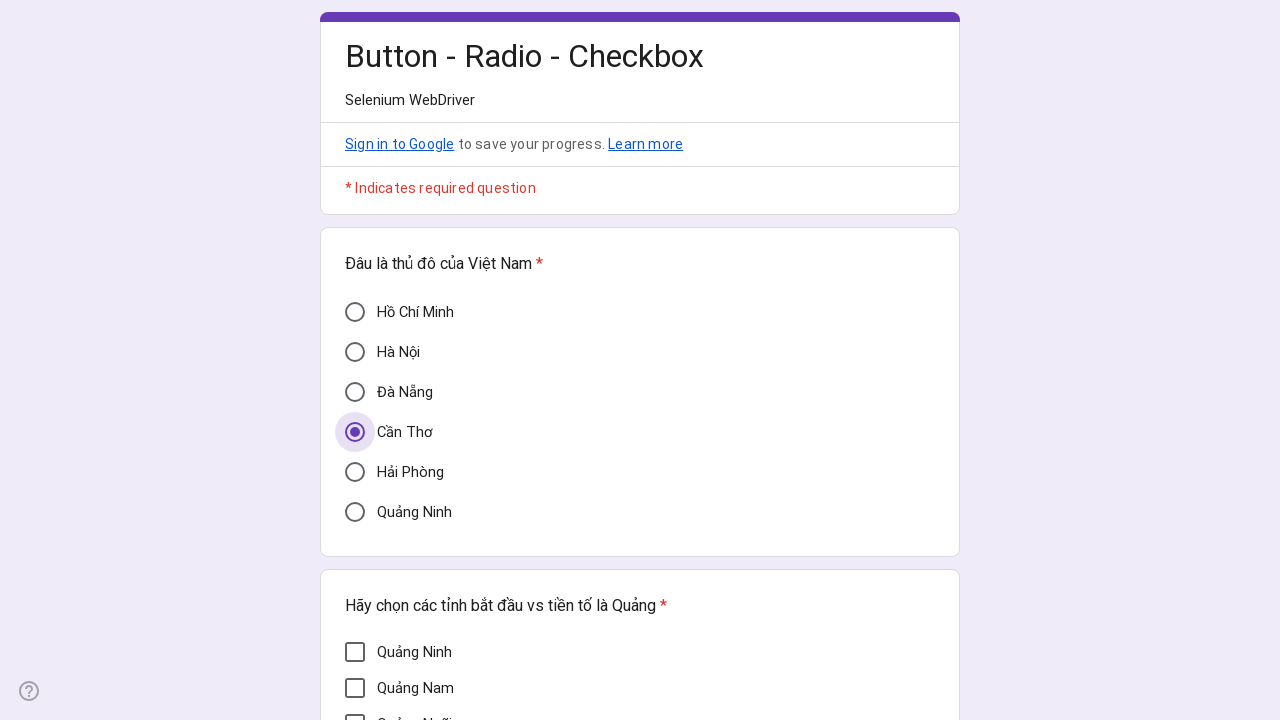